Tests JavaScript prompt alert functionality by clicking a button to trigger a prompt, entering text into the alert, and accepting it.

Starting URL: https://the-internet.herokuapp.com/javascript_alerts

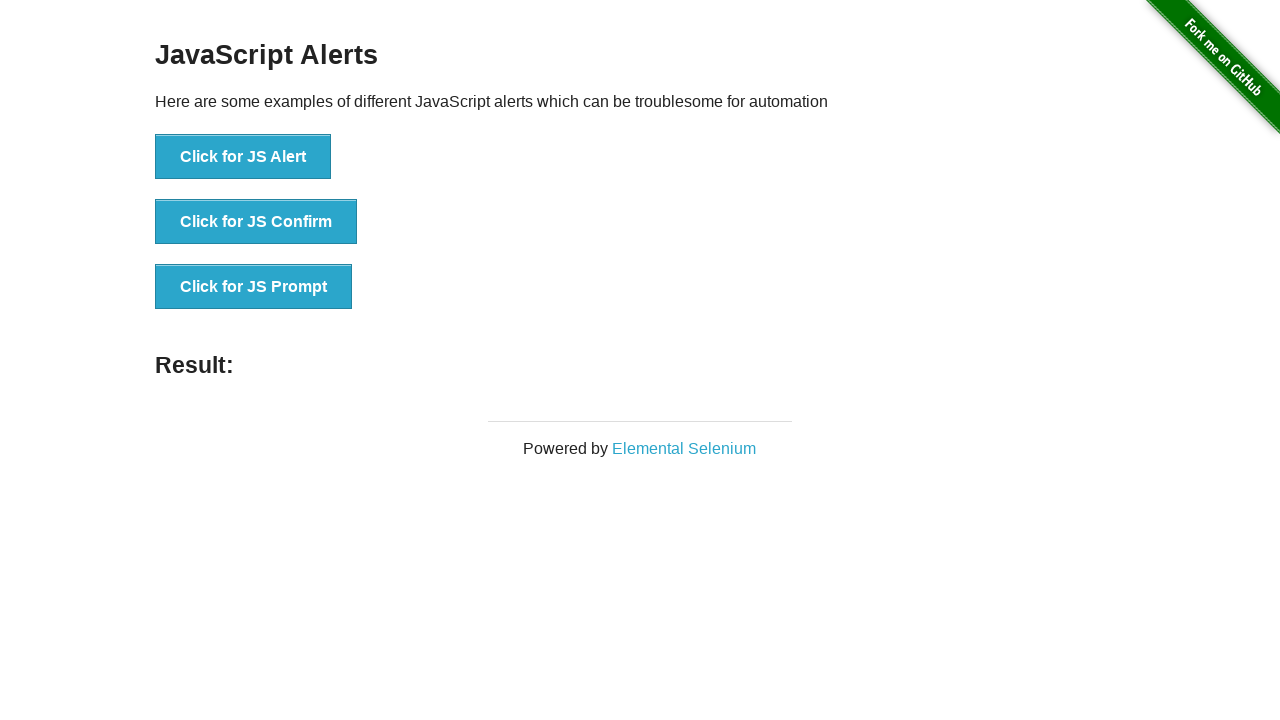

Clicked the JS Prompt button at (254, 287) on xpath=//button[normalize-space()='Click for JS Prompt']
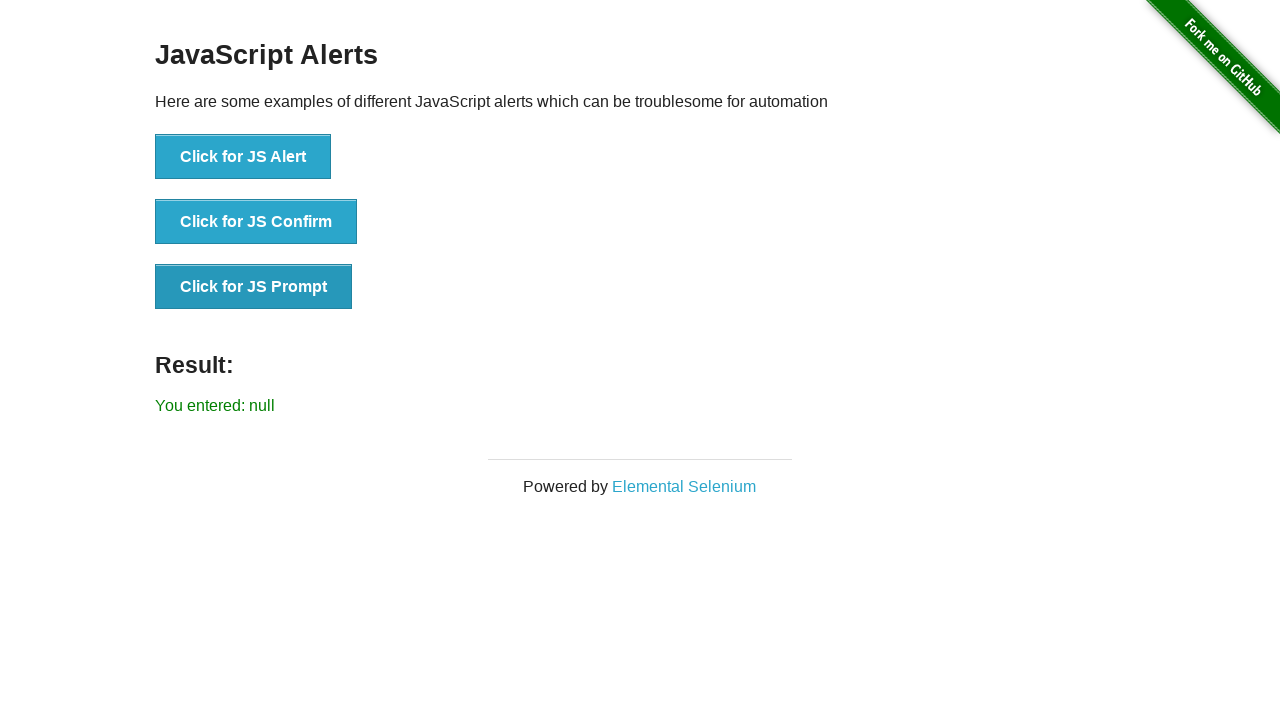

Set up dialog handler to accept prompts with text 'nikhil'
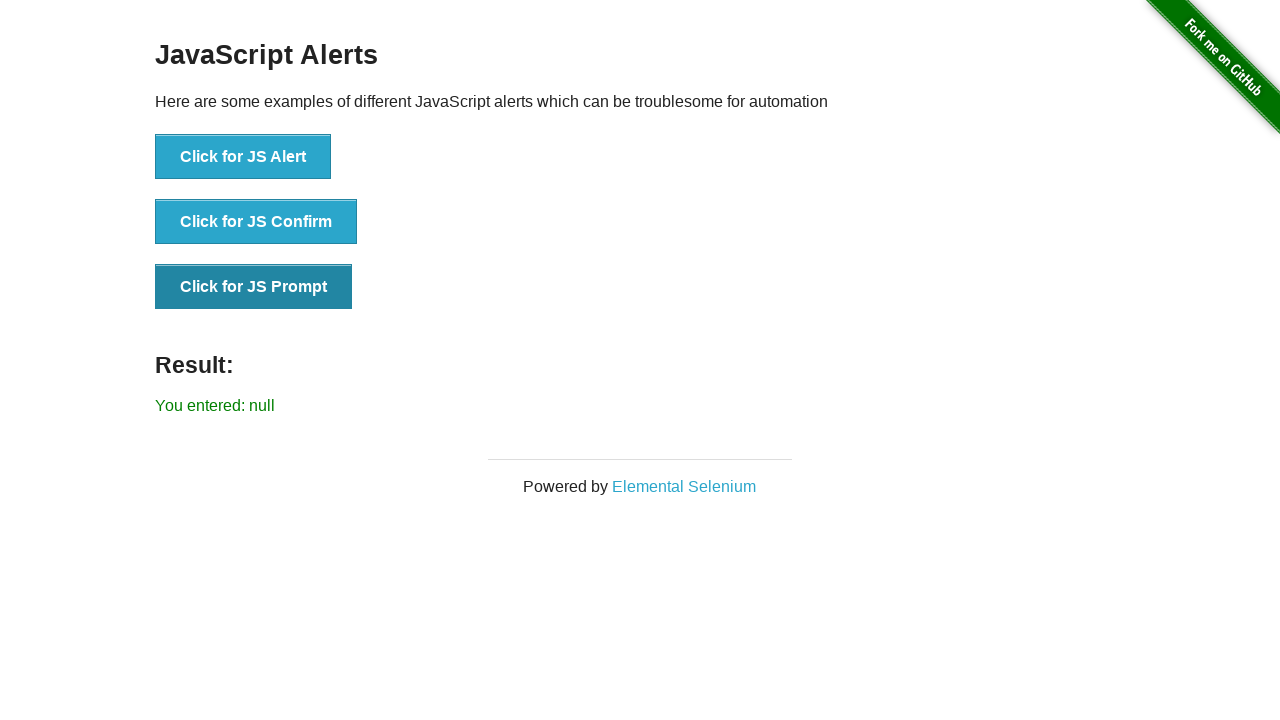

Clicked the JS Prompt button to trigger dialog at (254, 287) on xpath=//button[normalize-space()='Click for JS Prompt']
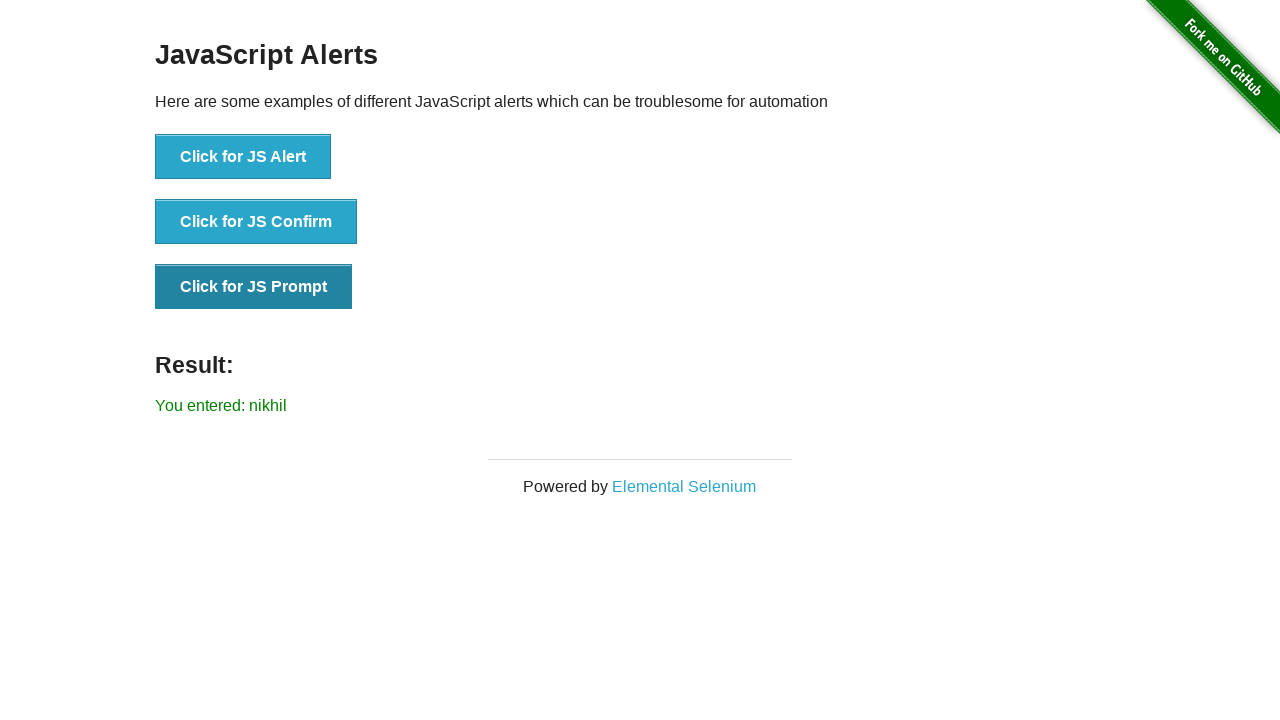

Result element appeared after accepting the prompt
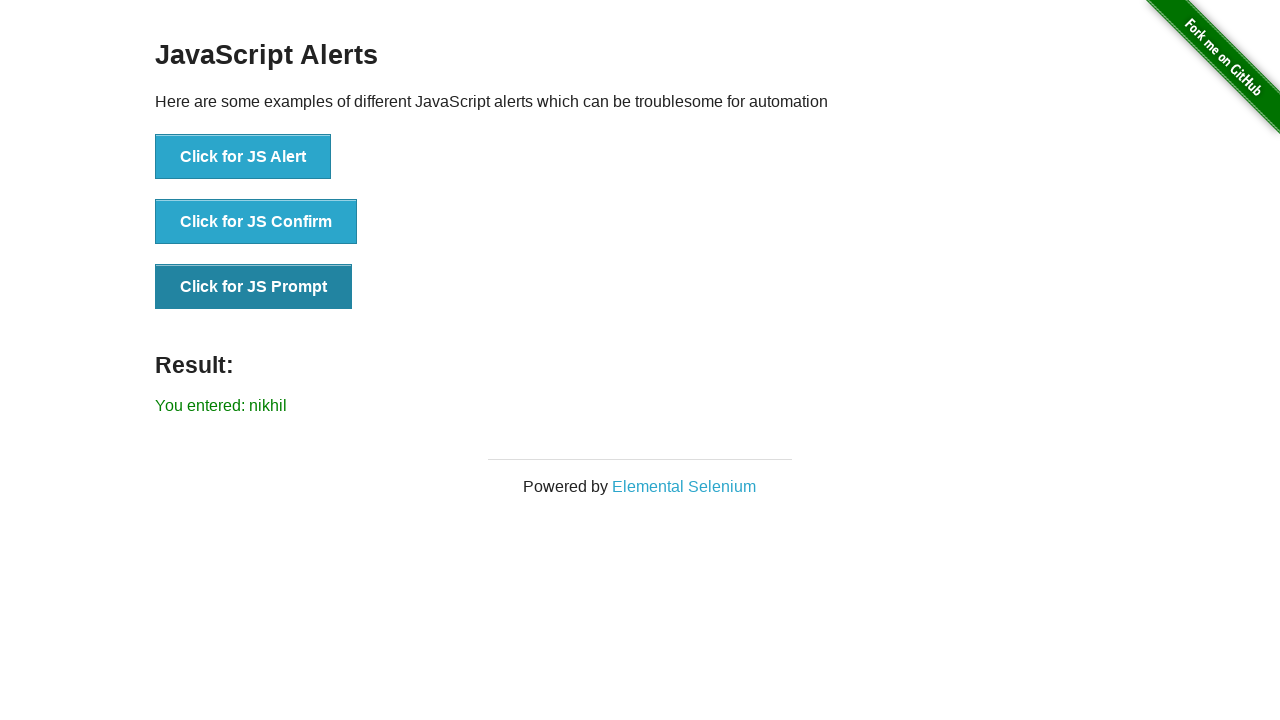

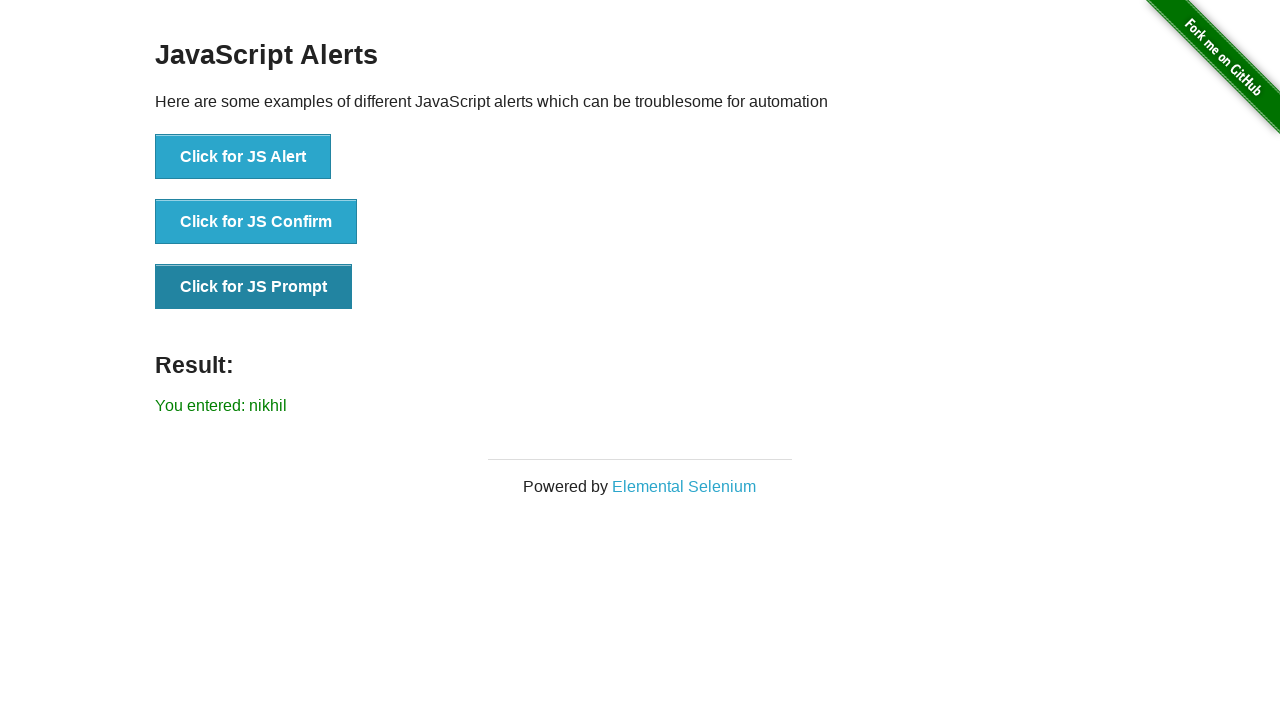